Tests a form submission by filling out full name, email, current address, and permanent address fields, then verifying the submitted data is displayed correctly

Starting URL: https://demoqa.com/text-box

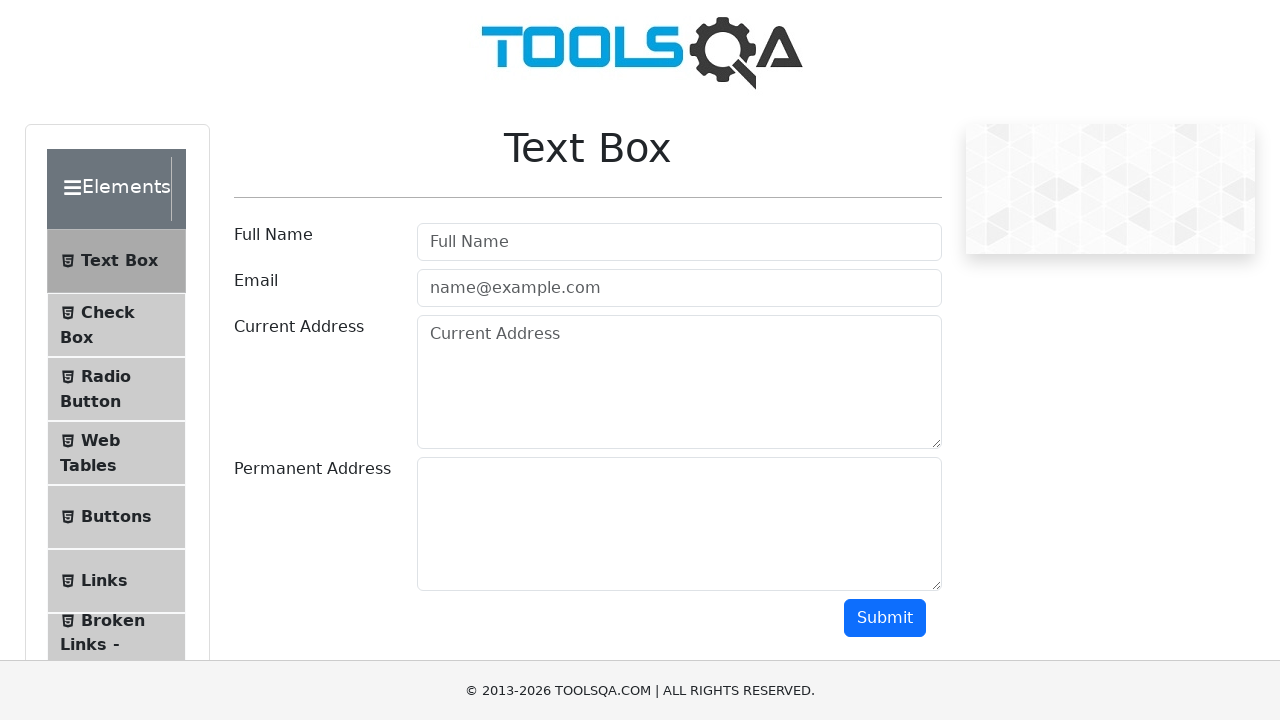

Filled full name field with 'John Dong' on #userName
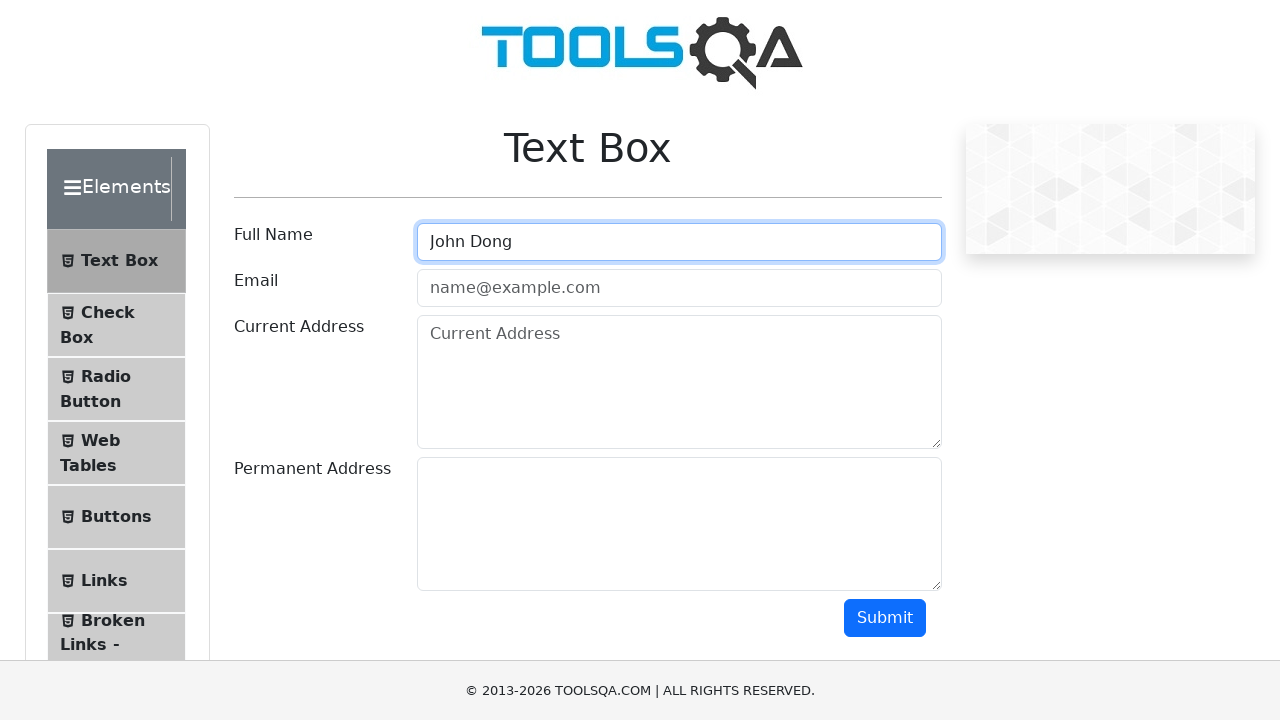

Filled email field with 'john@gmail.com' on #userEmail
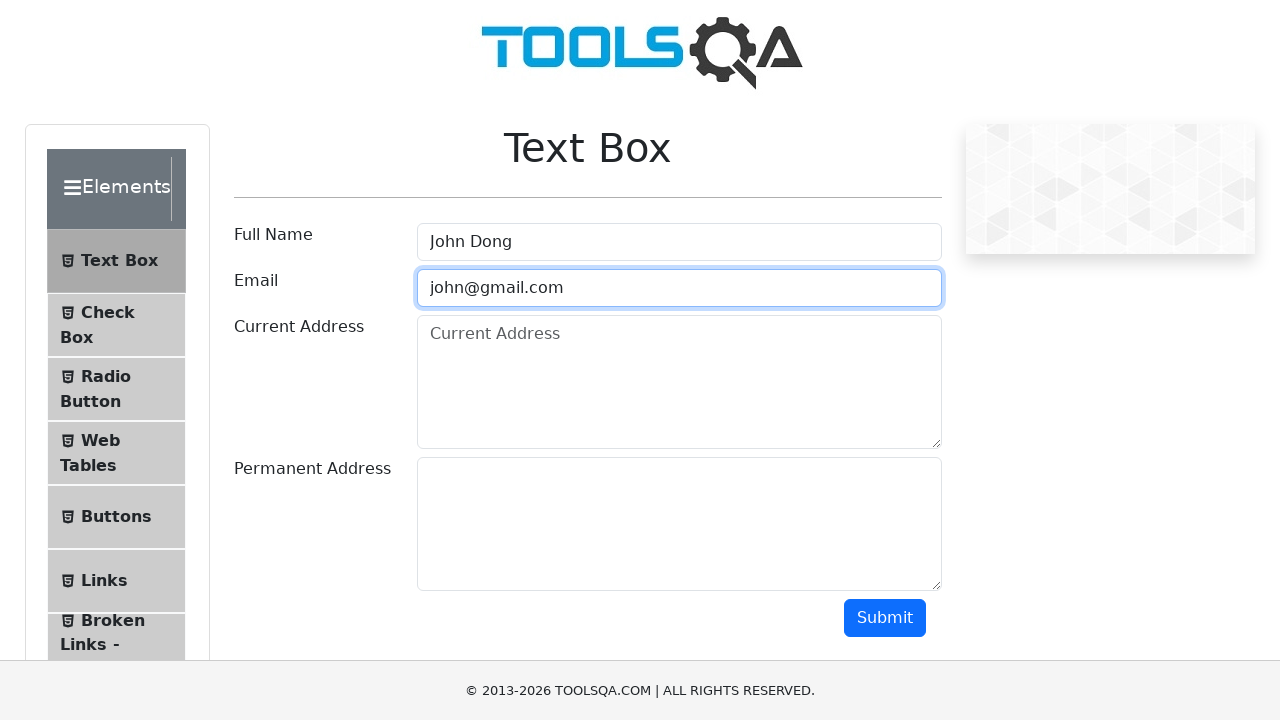

Filled current address field with Japanese address on #currentAddress
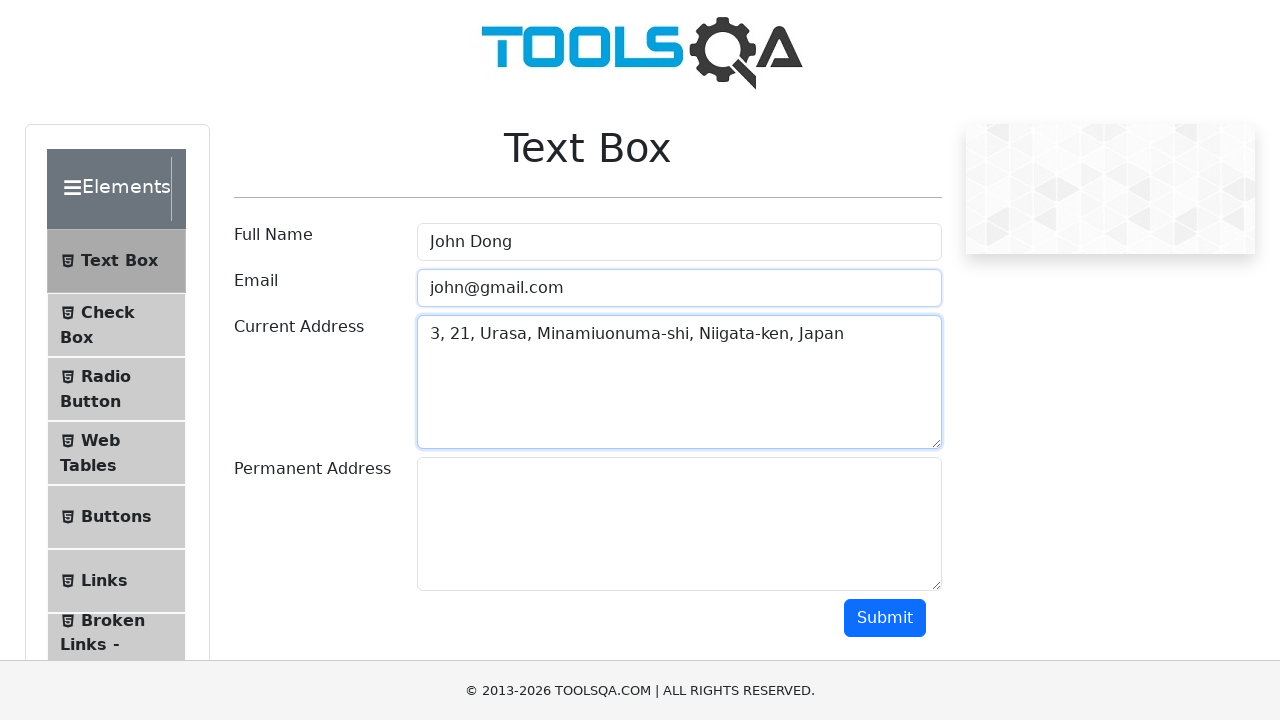

Filled permanent address field with Tokyo address on #permanentAddress
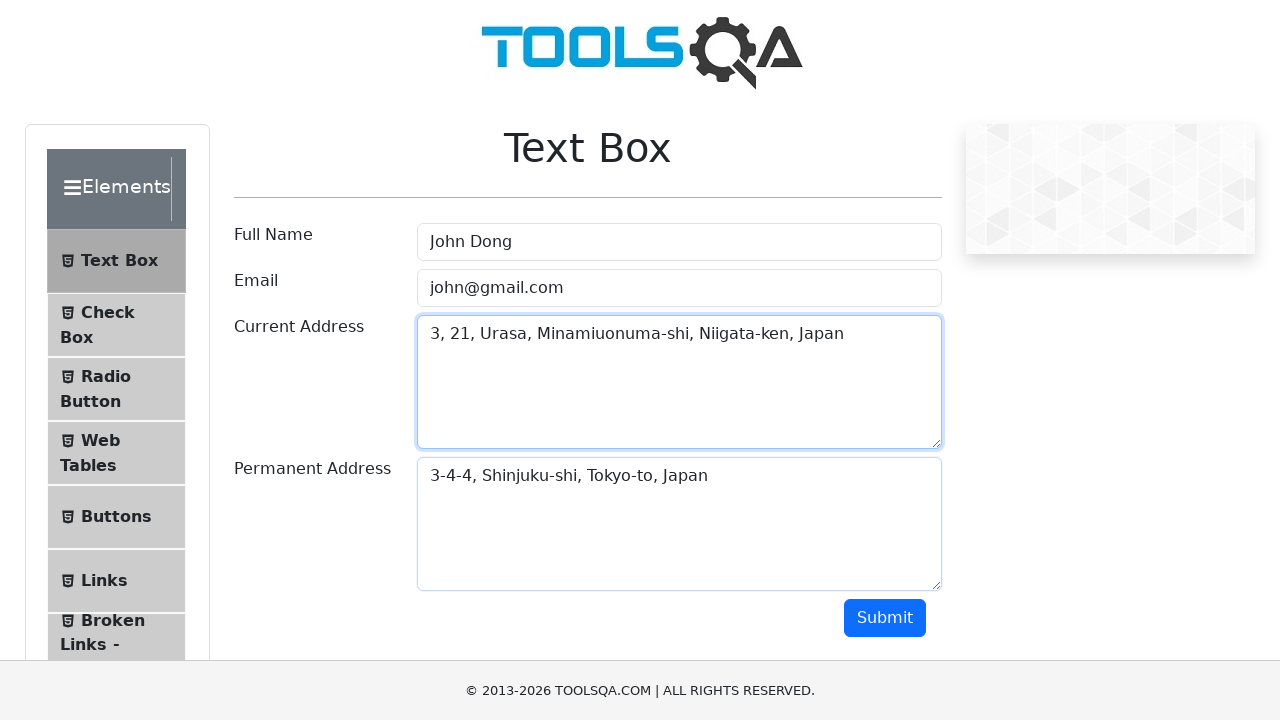

Scrolled to submit button
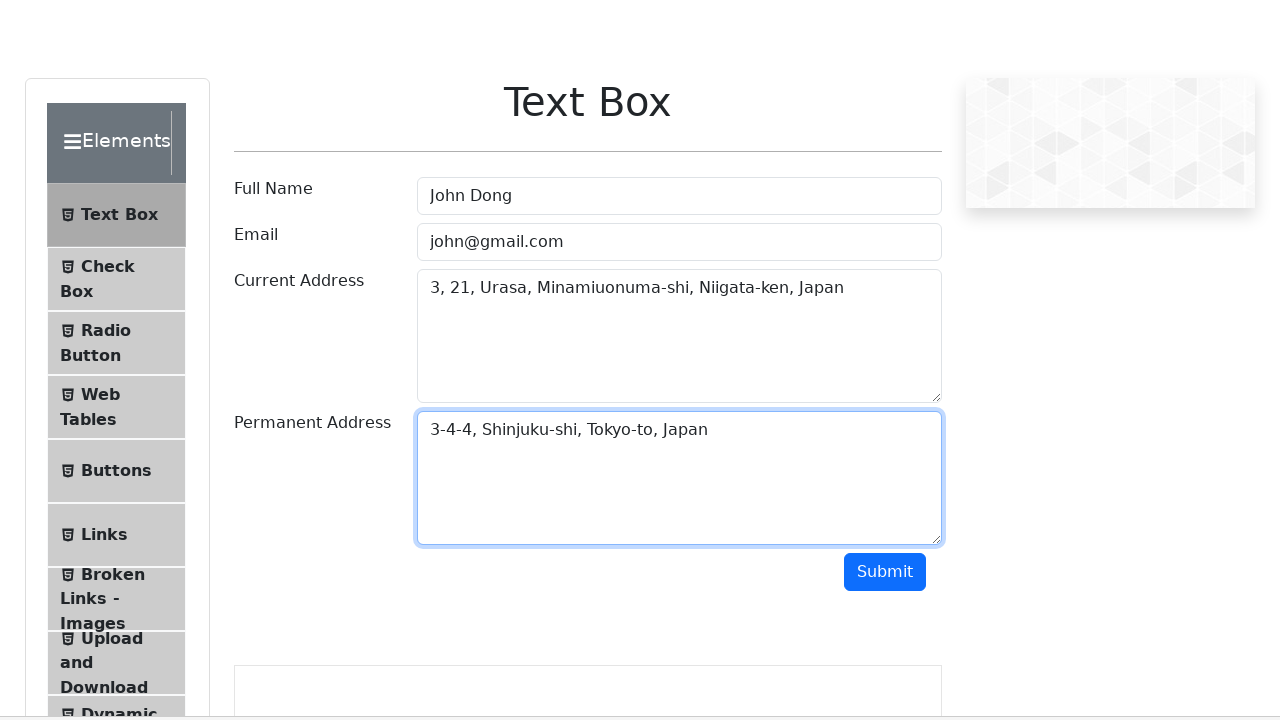

Clicked submit button to submit the form at (885, 19) on #submit
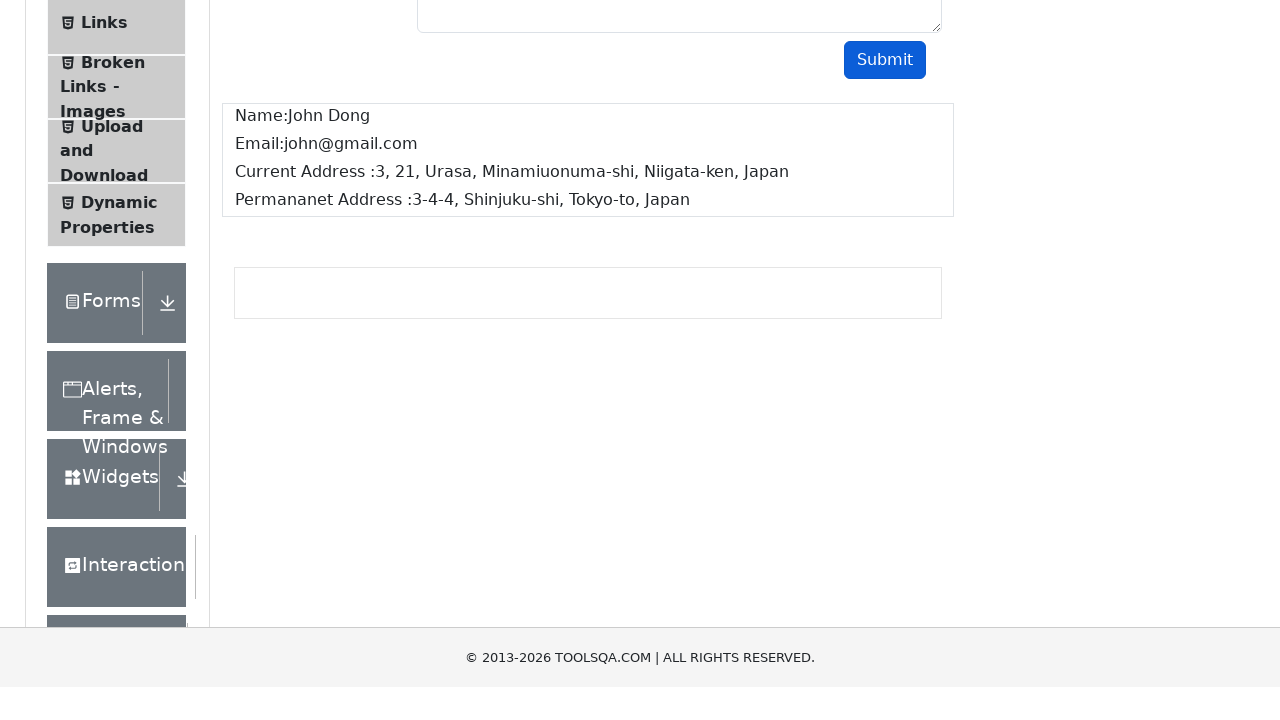

Form submission results loaded successfully
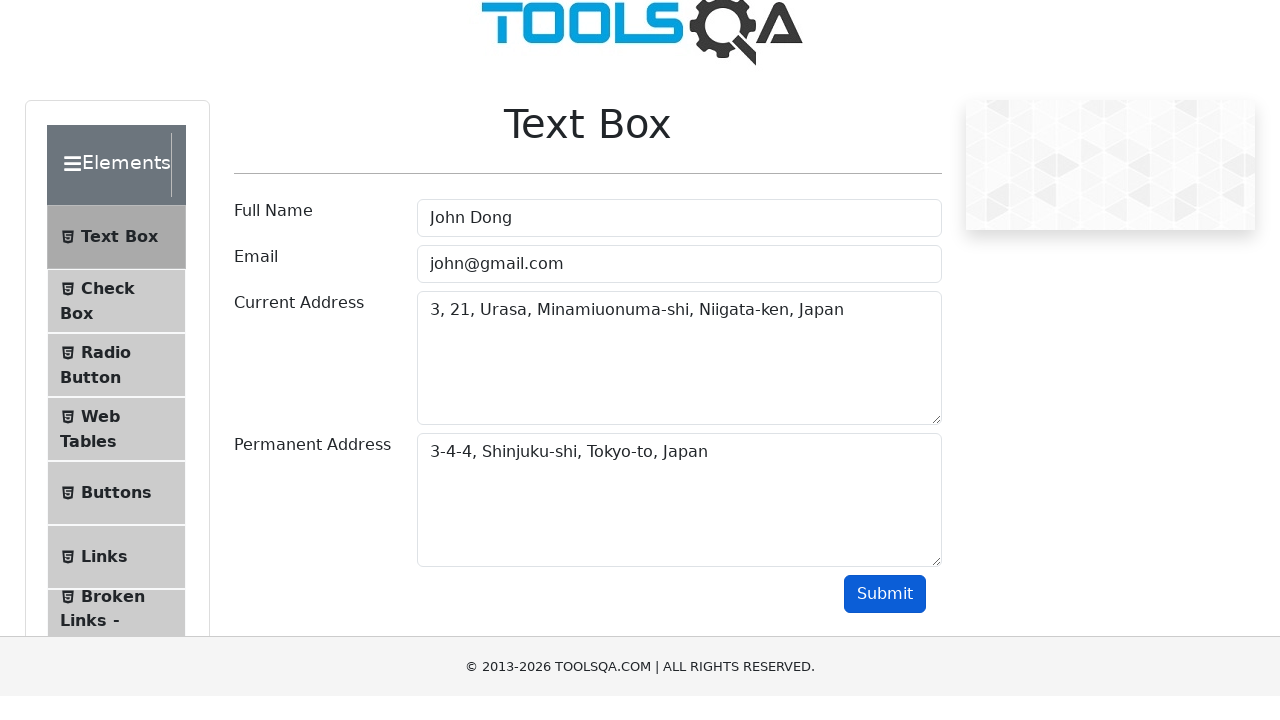

Verified full name 'John Dong' appears in results
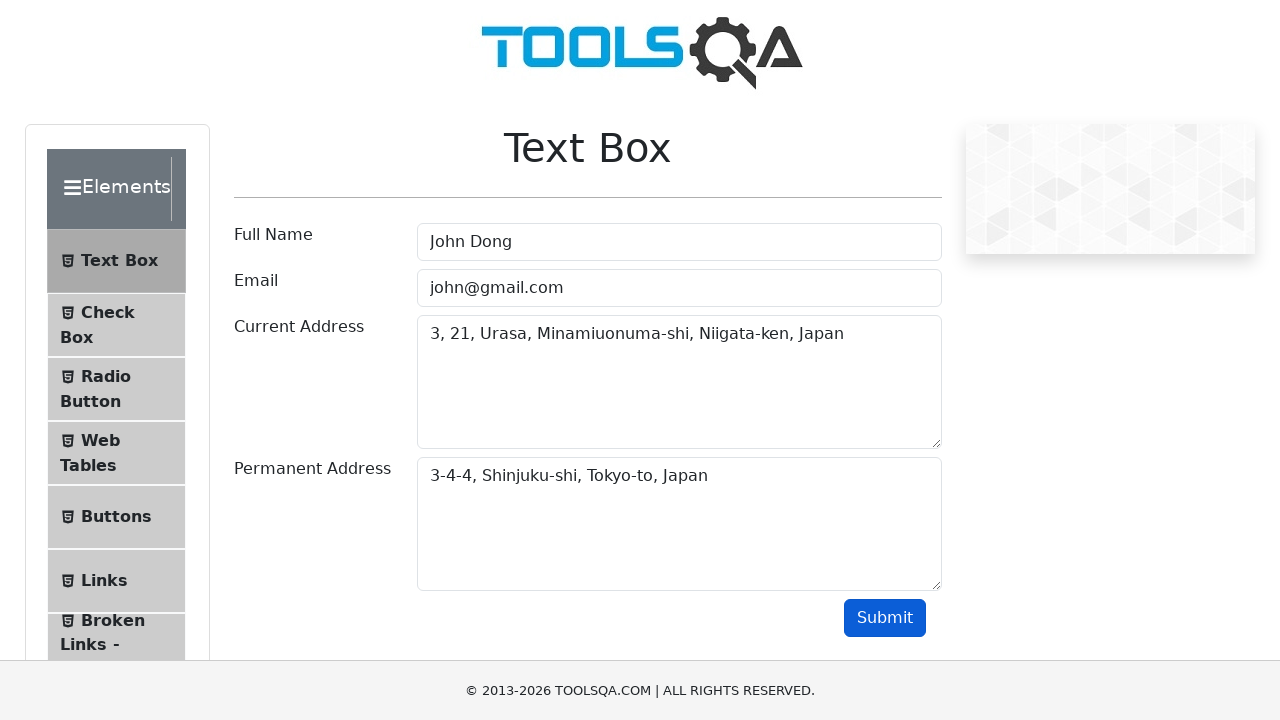

Verified email 'john@gmail.com' appears in results
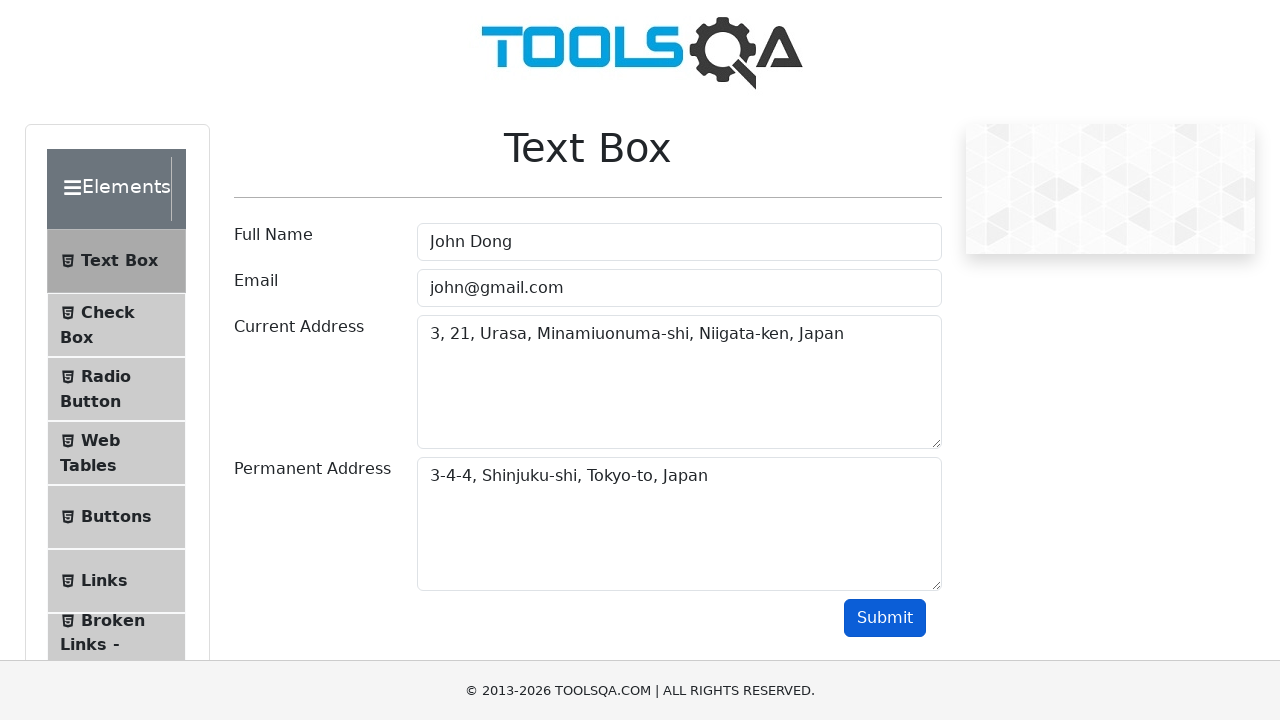

Verified current address appears correctly in results
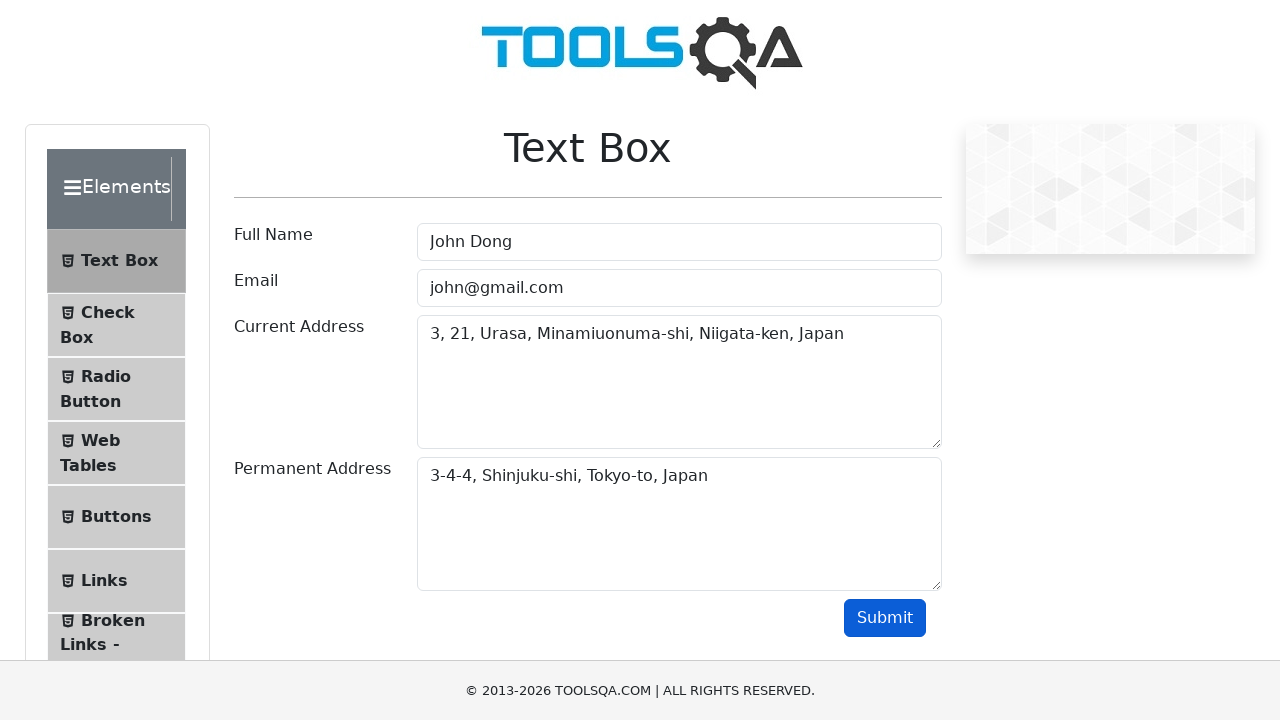

Verified permanent address appears correctly in results
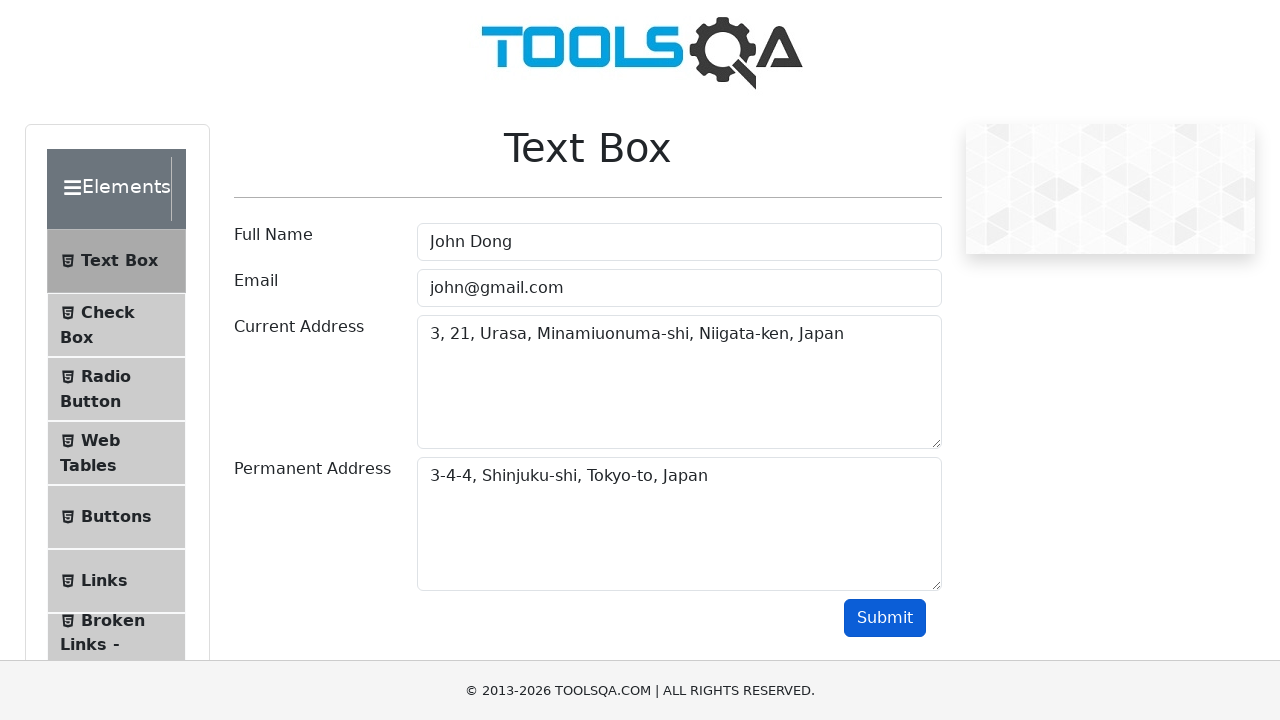

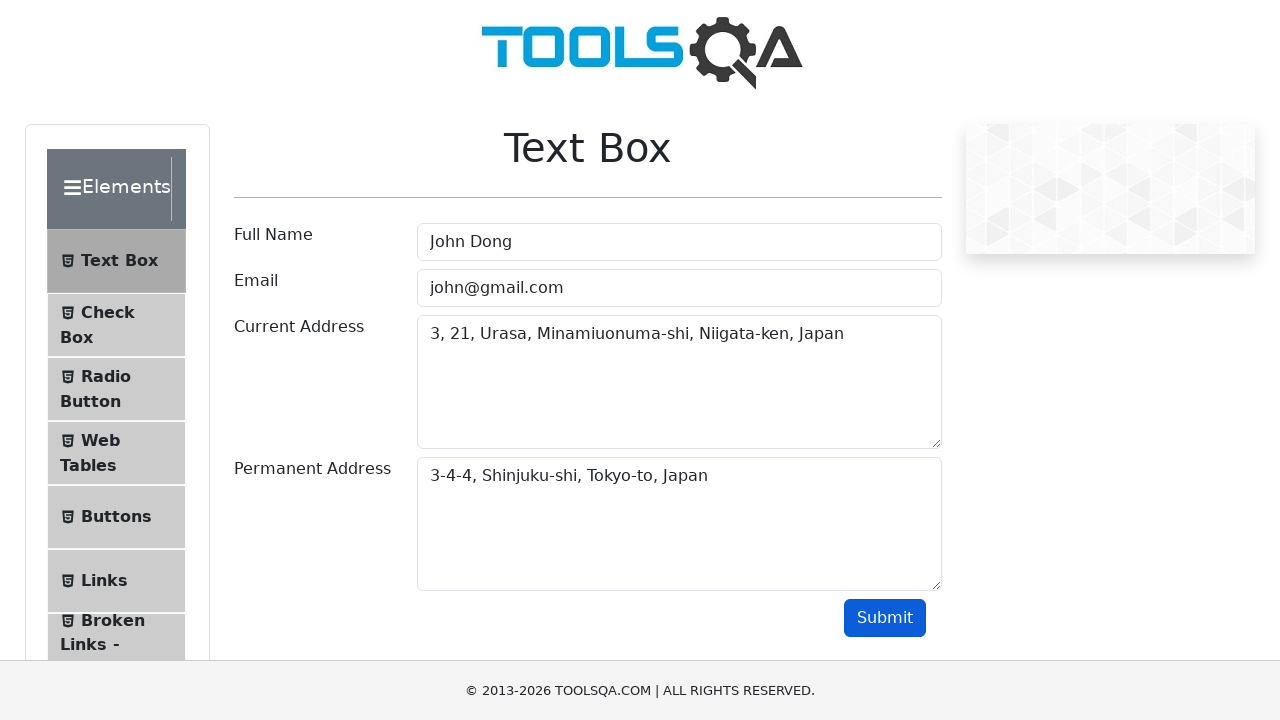